Tests opening a popup window by scrolling to and clicking on a link that opens a child window on the omayo test site

Starting URL: http://omayo.blogspot.com/

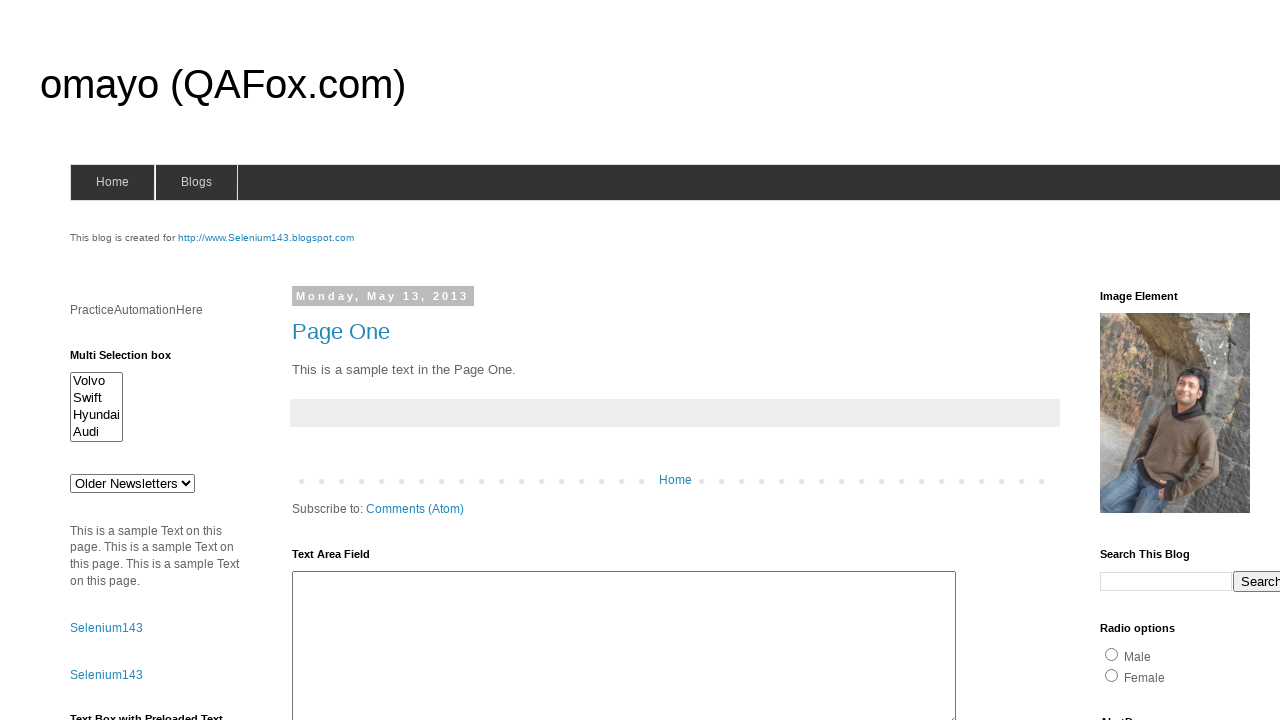

Located the 'Open a popup window' link
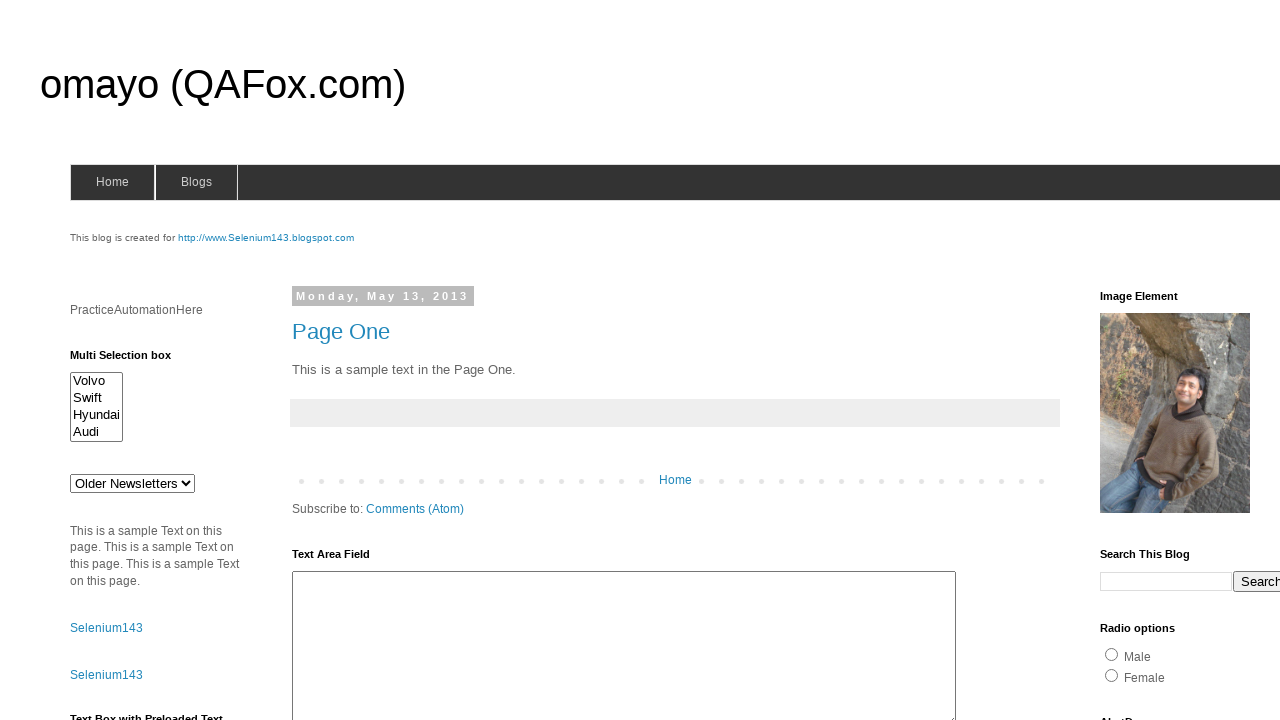

Scrolled the popup link into view
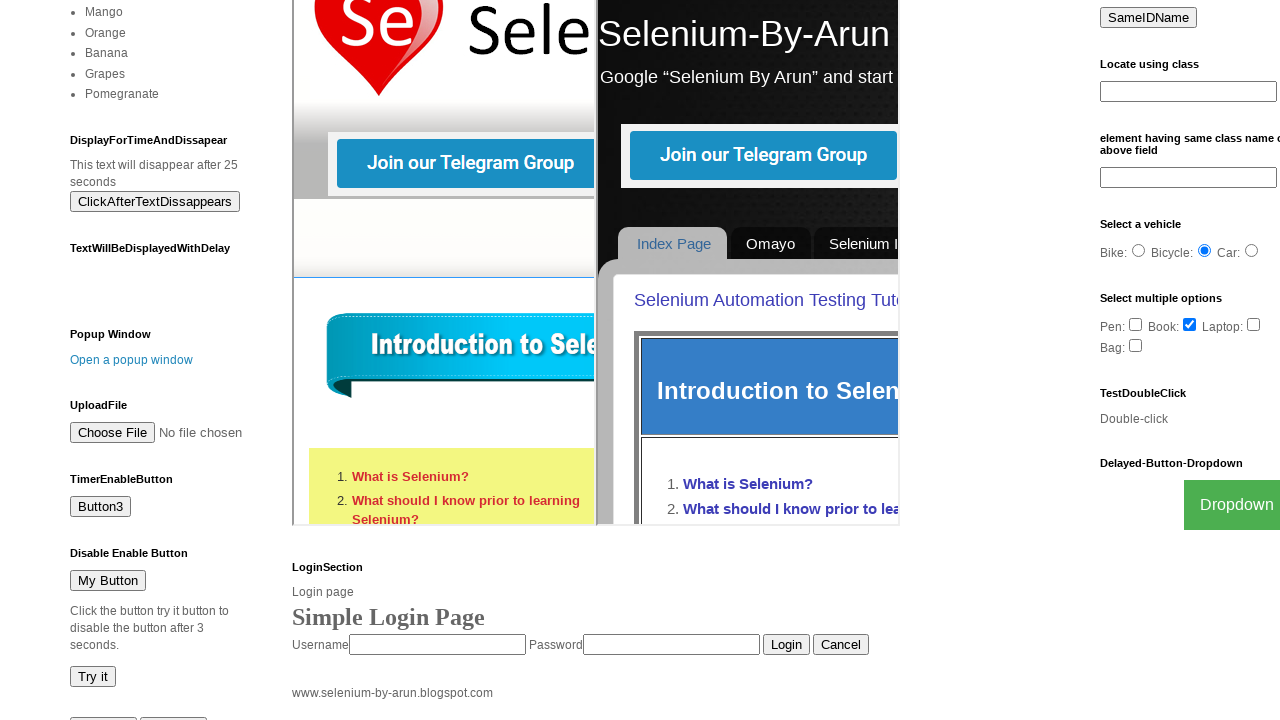

Clicked the popup link to open child window at (132, 360) on text=Open a popup window
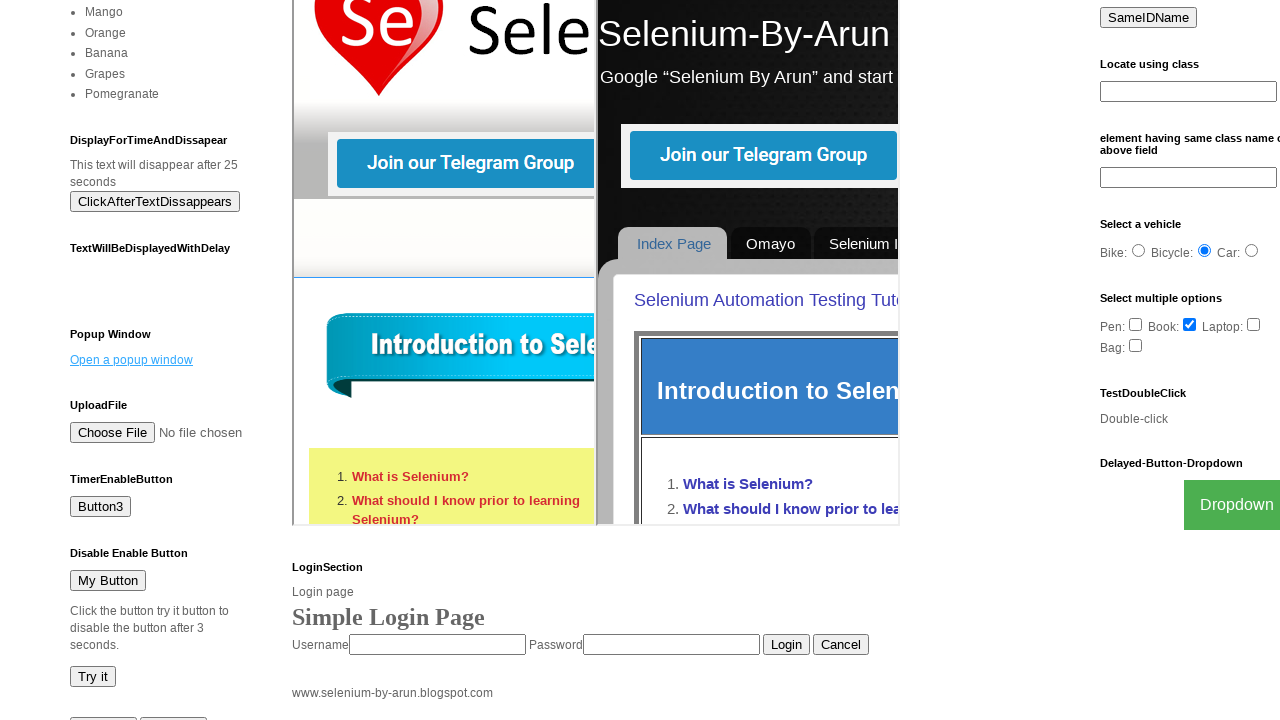

Waited 2 seconds for popup window to open
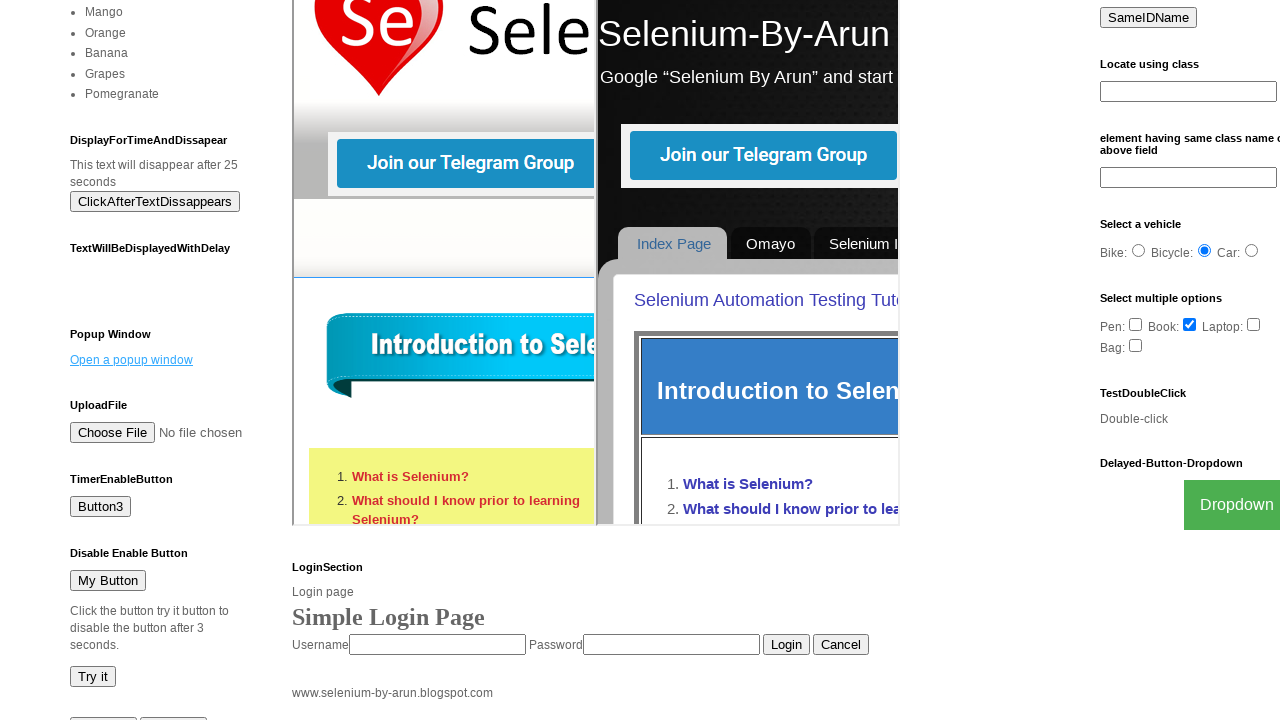

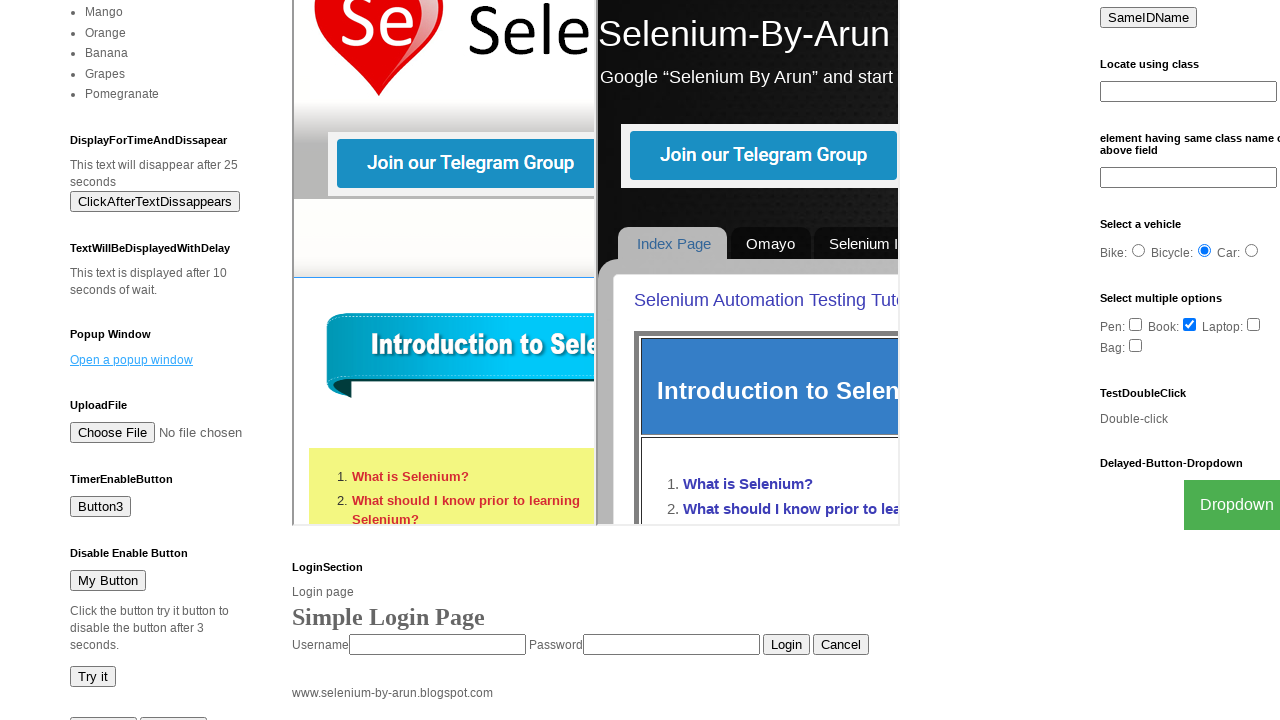